Tests browser navigation by visiting two websites and using back/forward navigation commands to move between them

Starting URL: https://www.saucedemo.com/

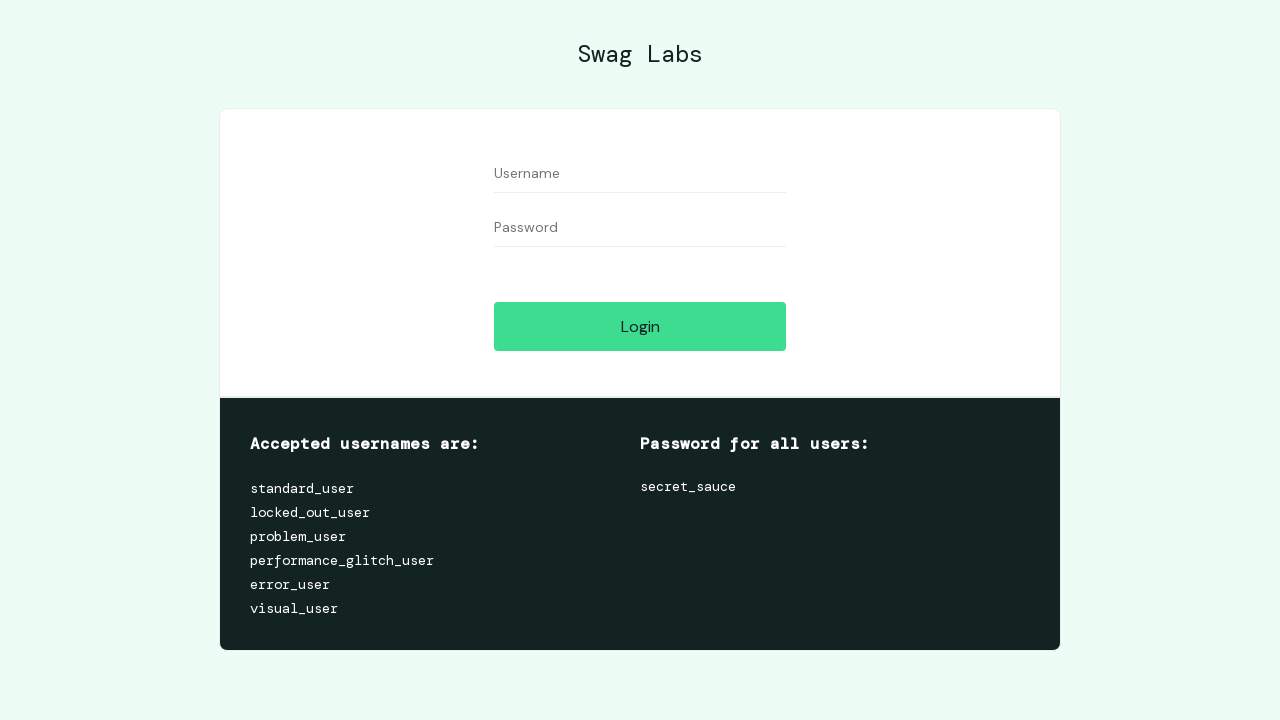

Navigated to https://demo.guru99.com/
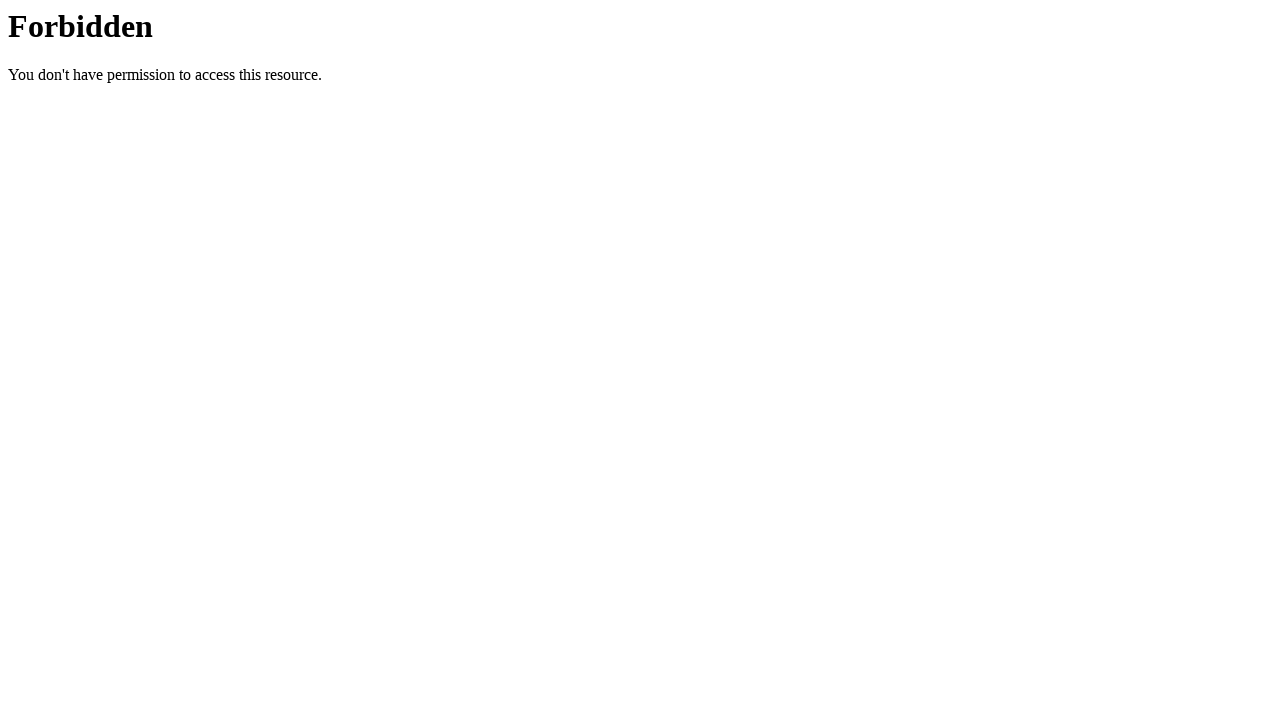

Navigated back to https://www.saucedemo.com/
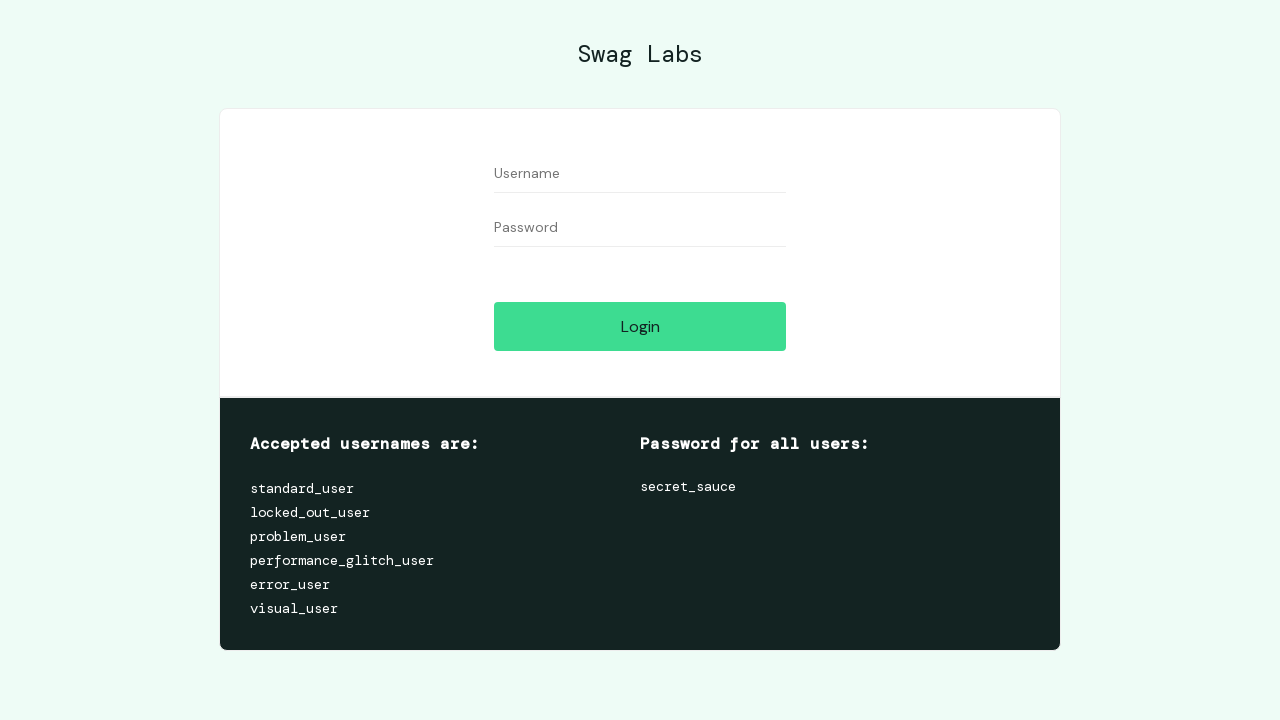

Navigated forward to https://demo.guru99.com/
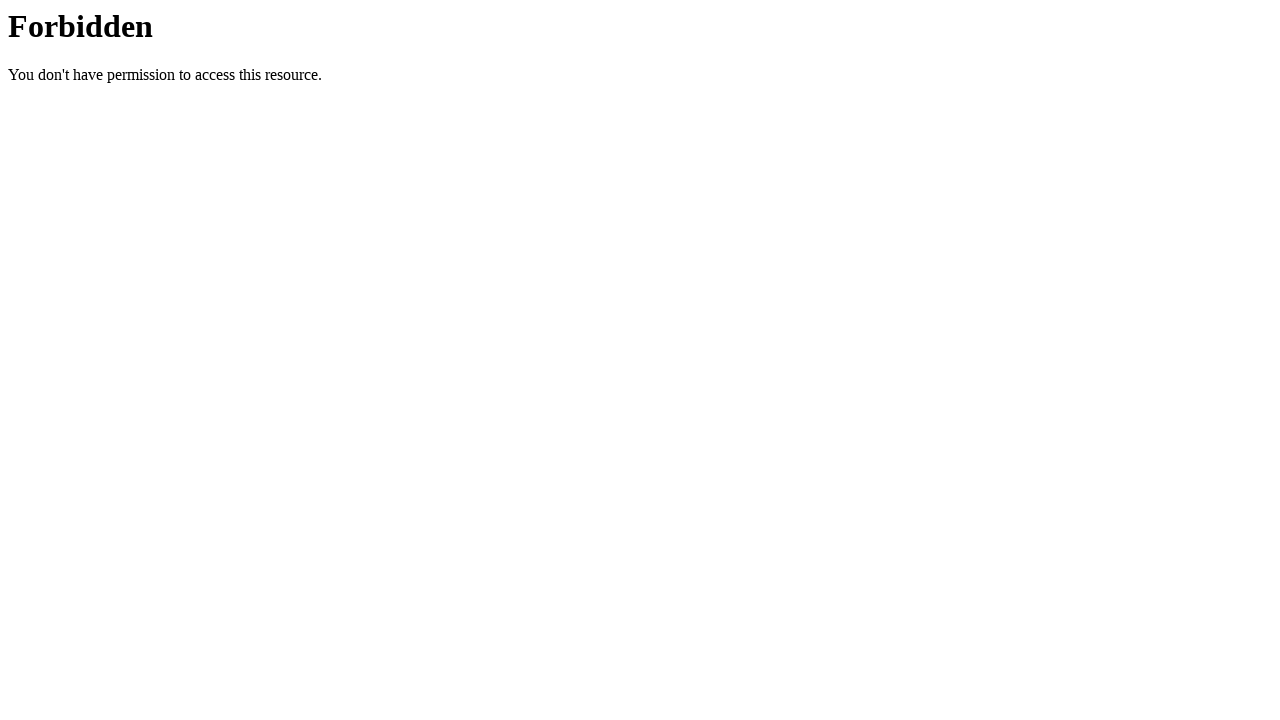

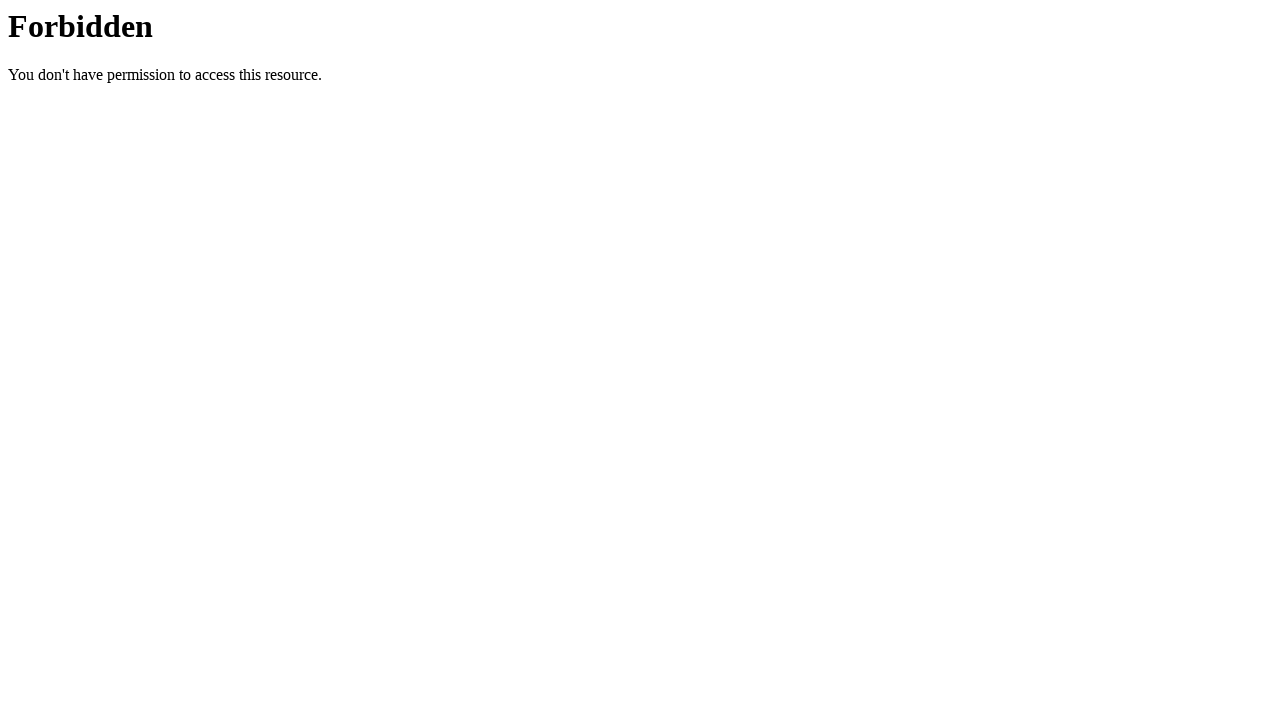